Tests navigation to the About Us page by clicking the link and verifying the page content.

Starting URL: https://parabank.parasoft.com/parabank/index.htm

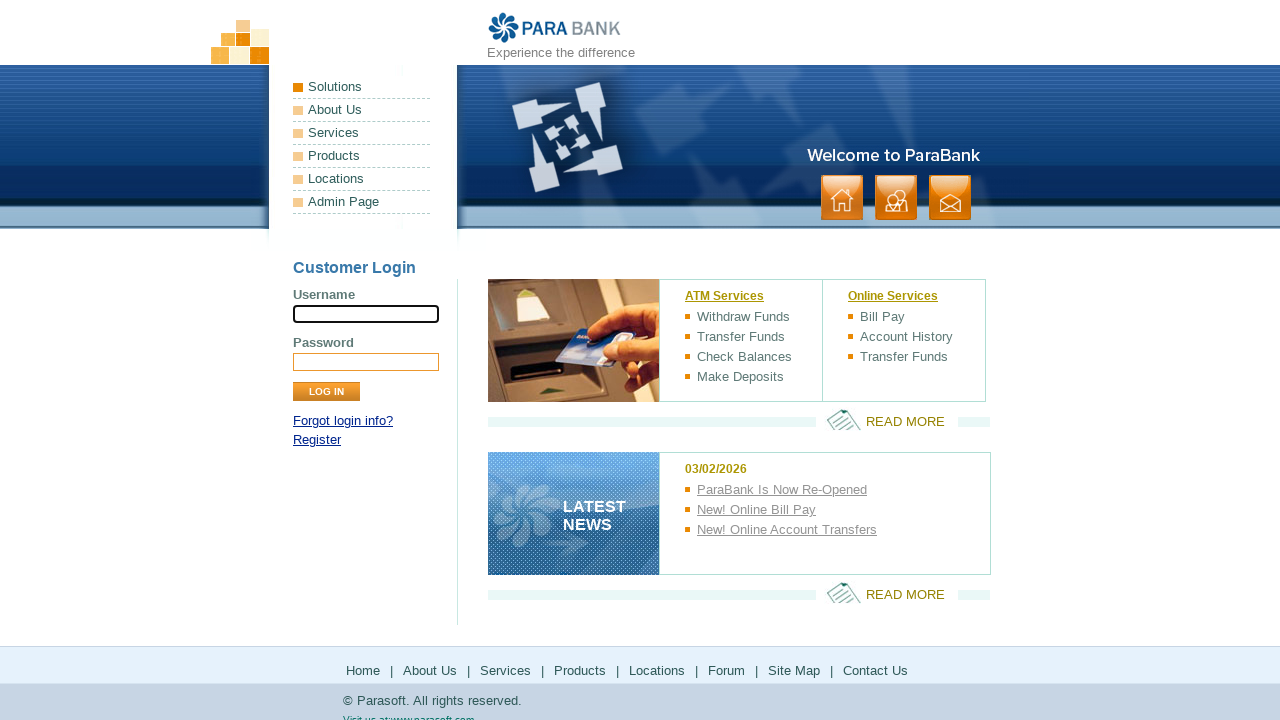

Clicked About Us link at (362, 110) on text=About Us
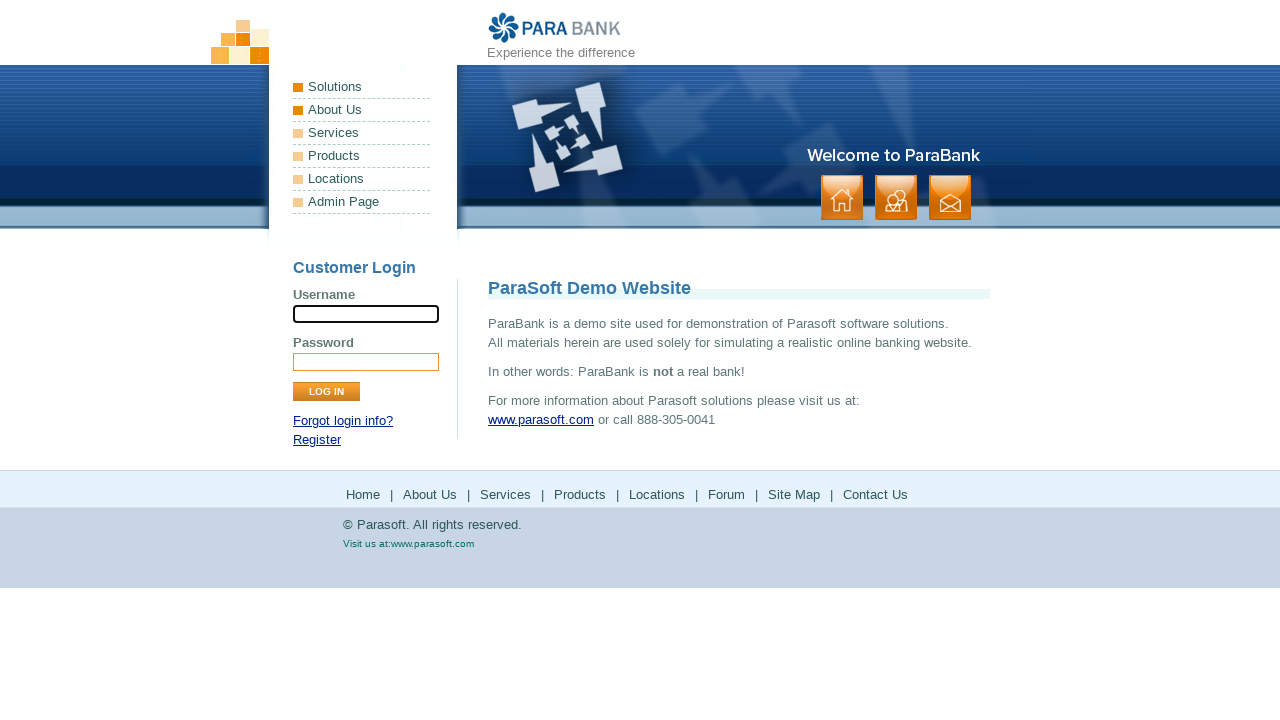

About Us page title element loaded
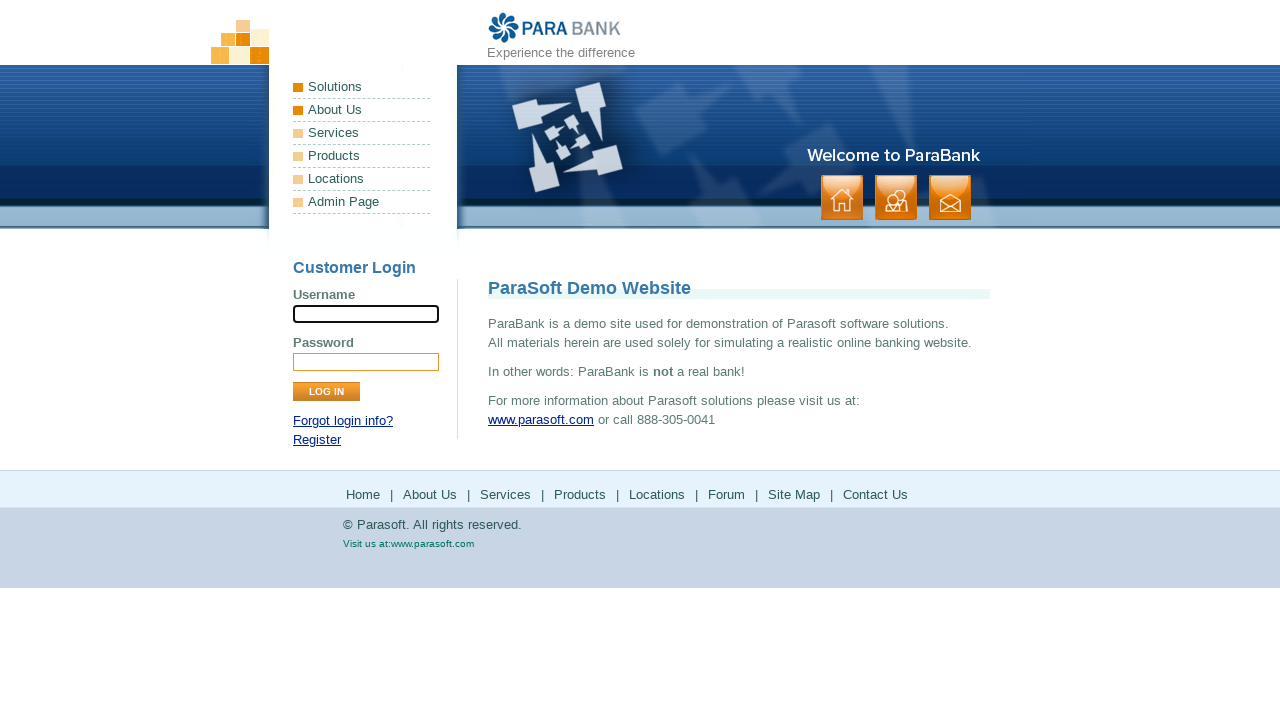

Verified that page URL contains 'about.htm'
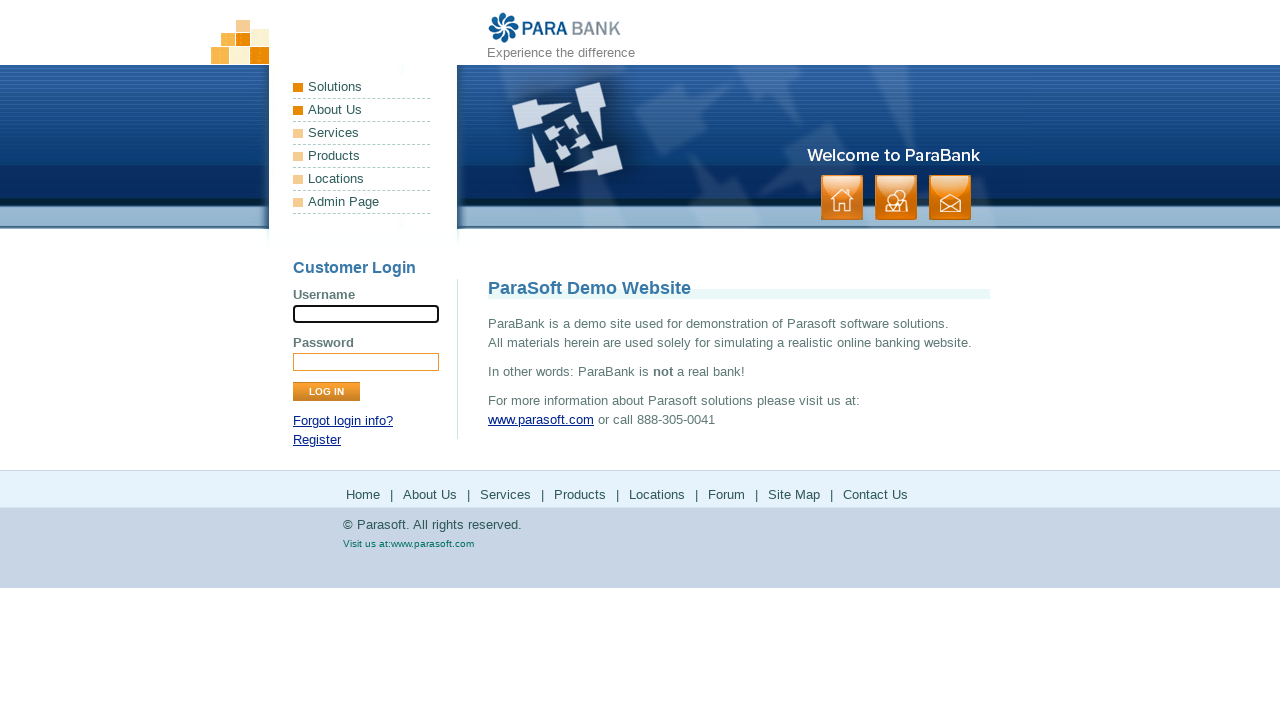

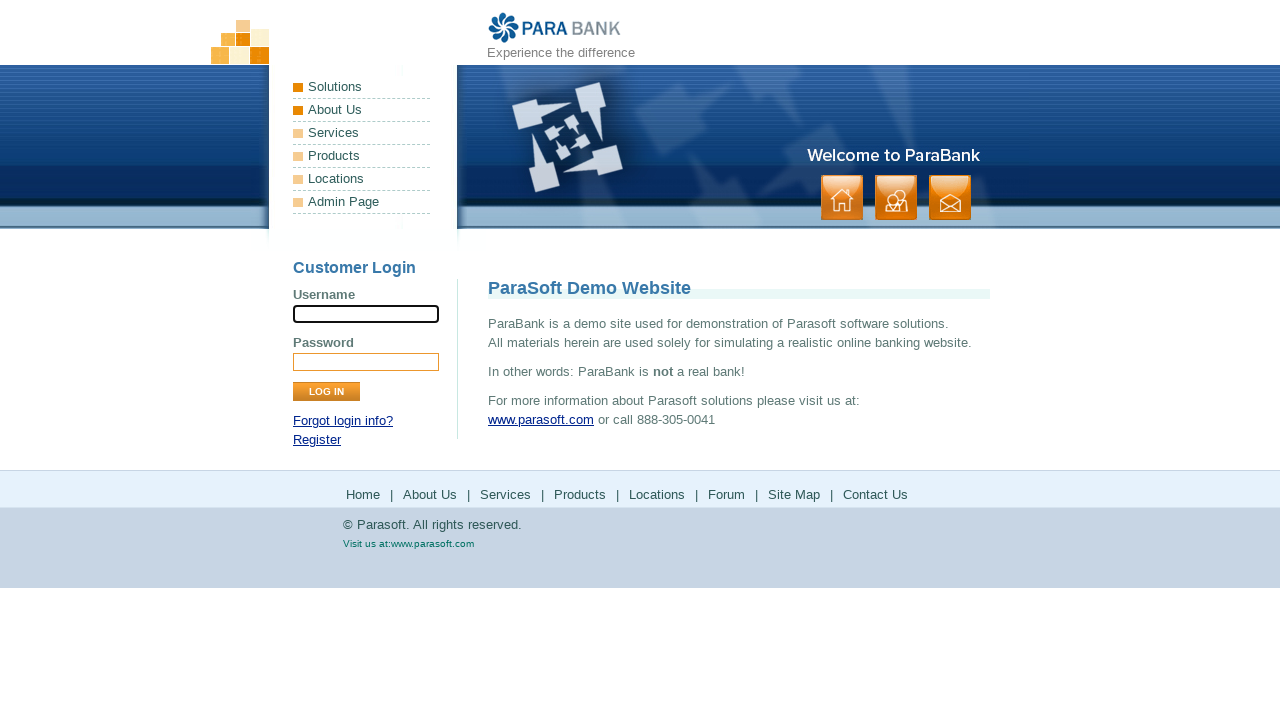